Validates that the regenerate background button has the correct onclick handler

Starting URL: https://jaredwebber.dev

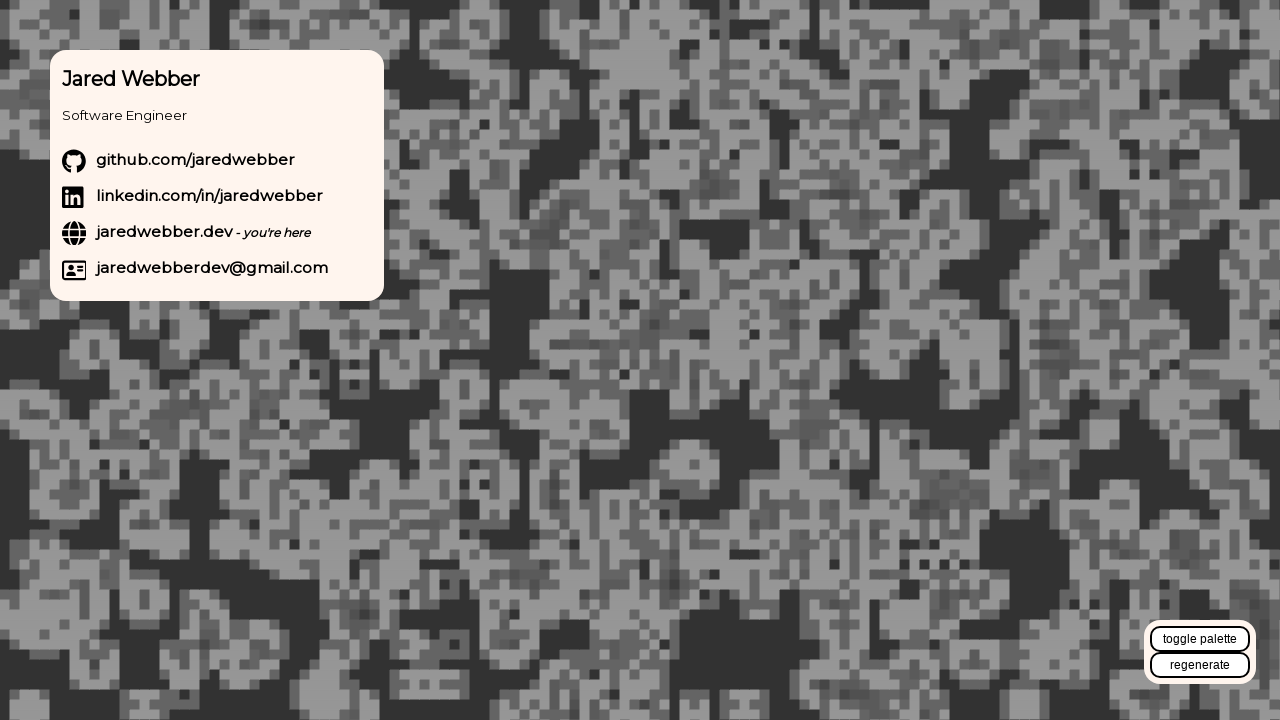

Located regenerate background button element
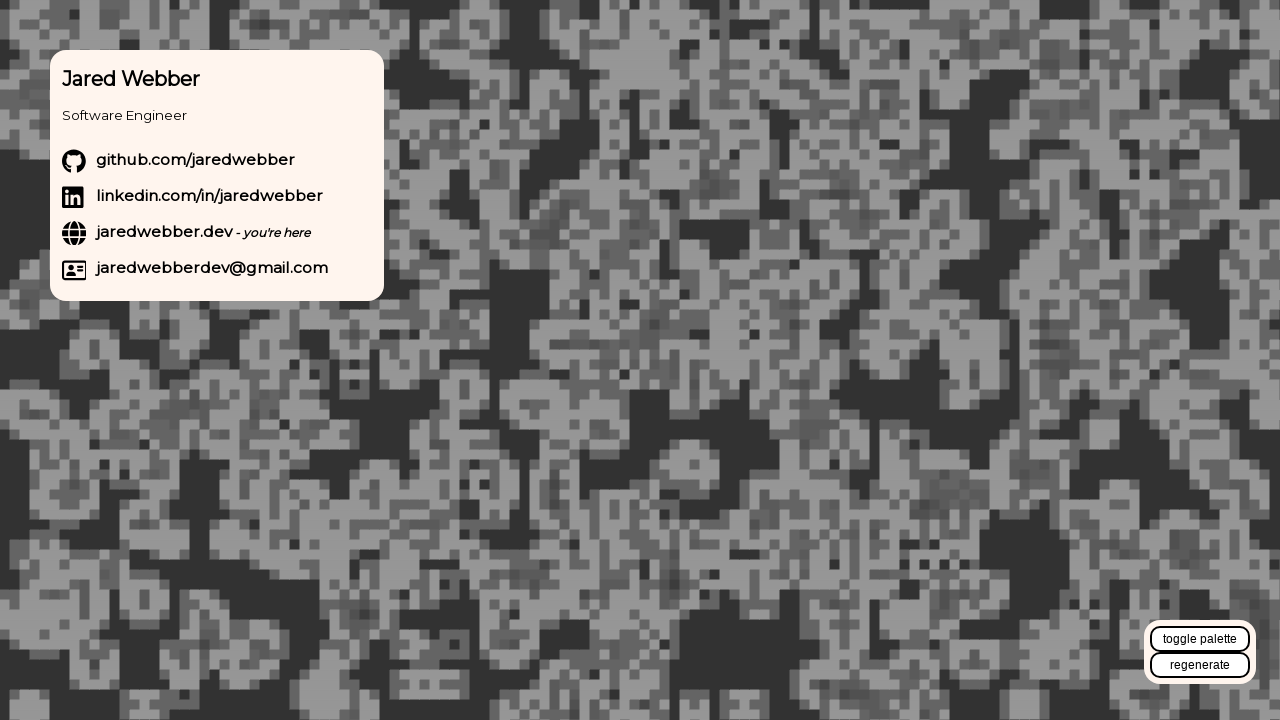

Verified regenerate button has correct onclick handler 'regenerateBackground()'
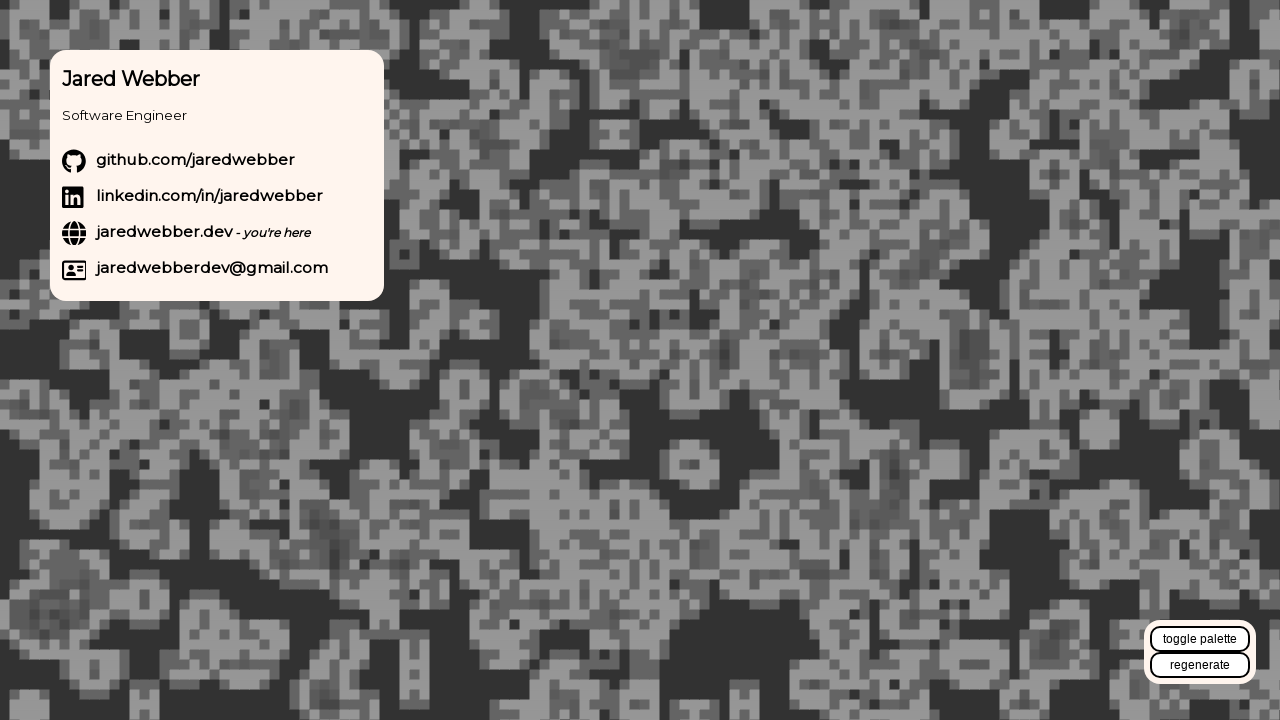

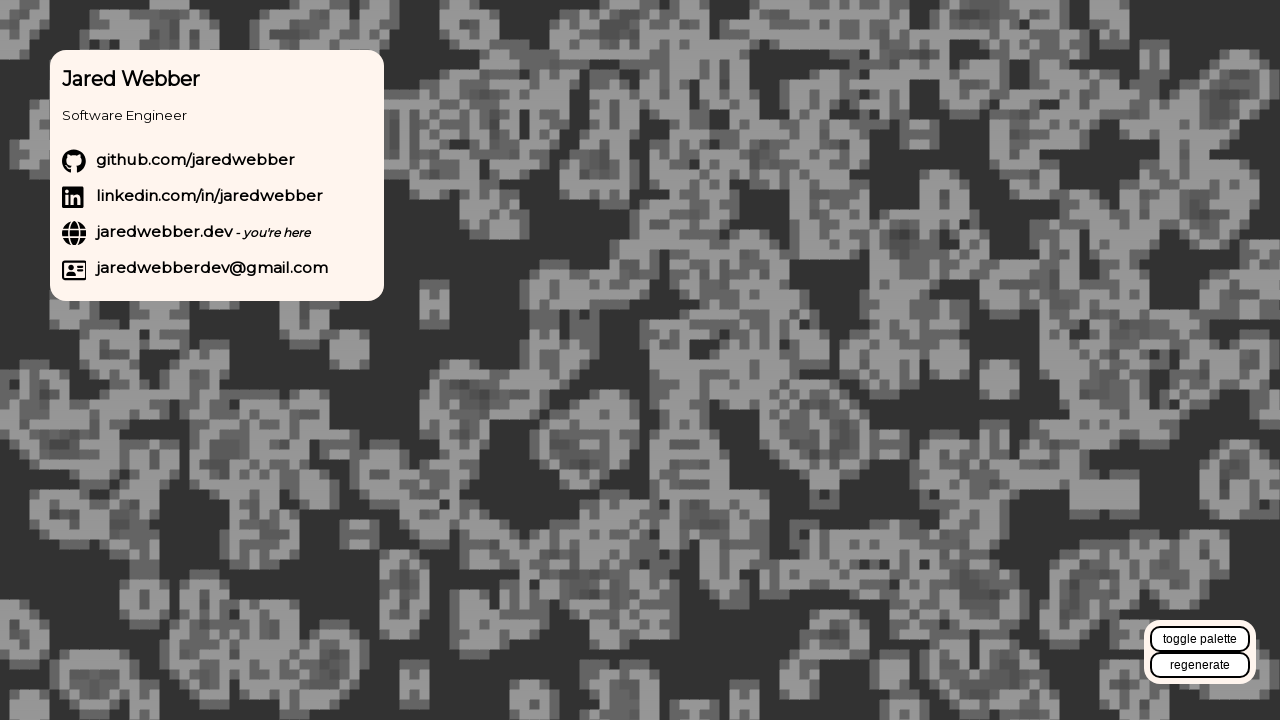